Navigates to Playwright documentation, clicks the "Get started" link, and verifies the Installation heading is visible

Starting URL: https://playwright.dev/

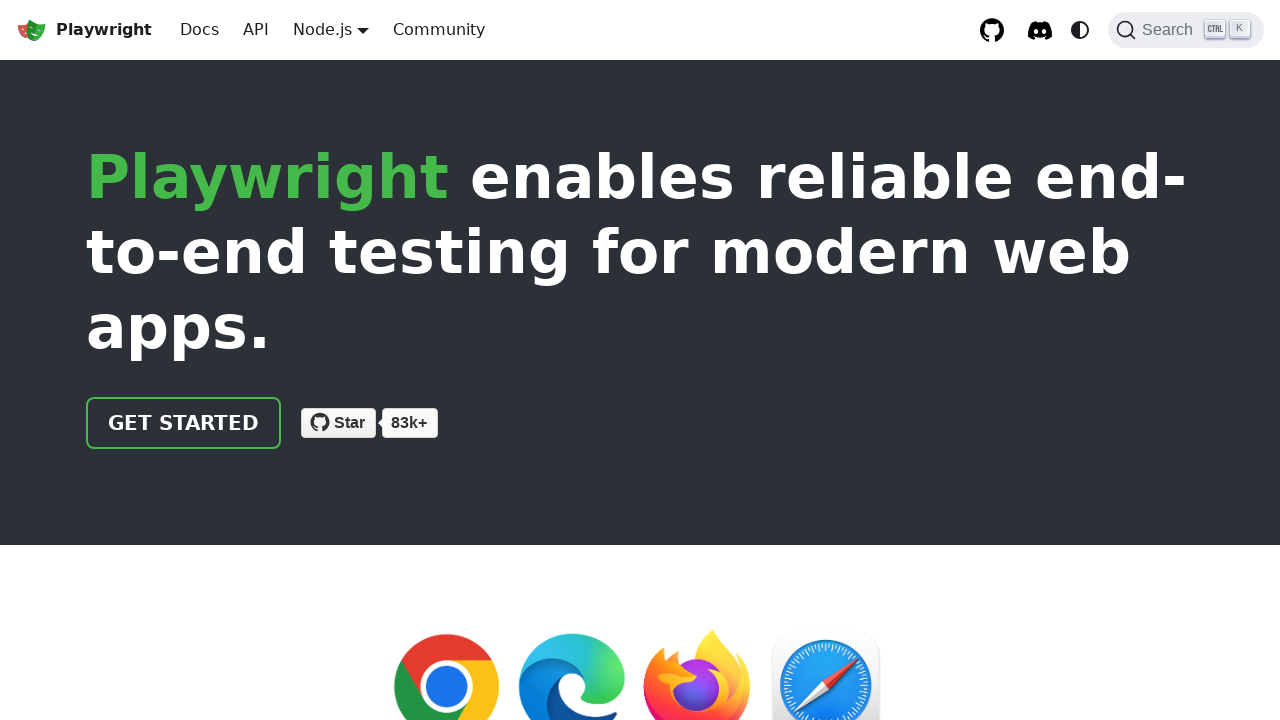

Navigated to Playwright documentation homepage
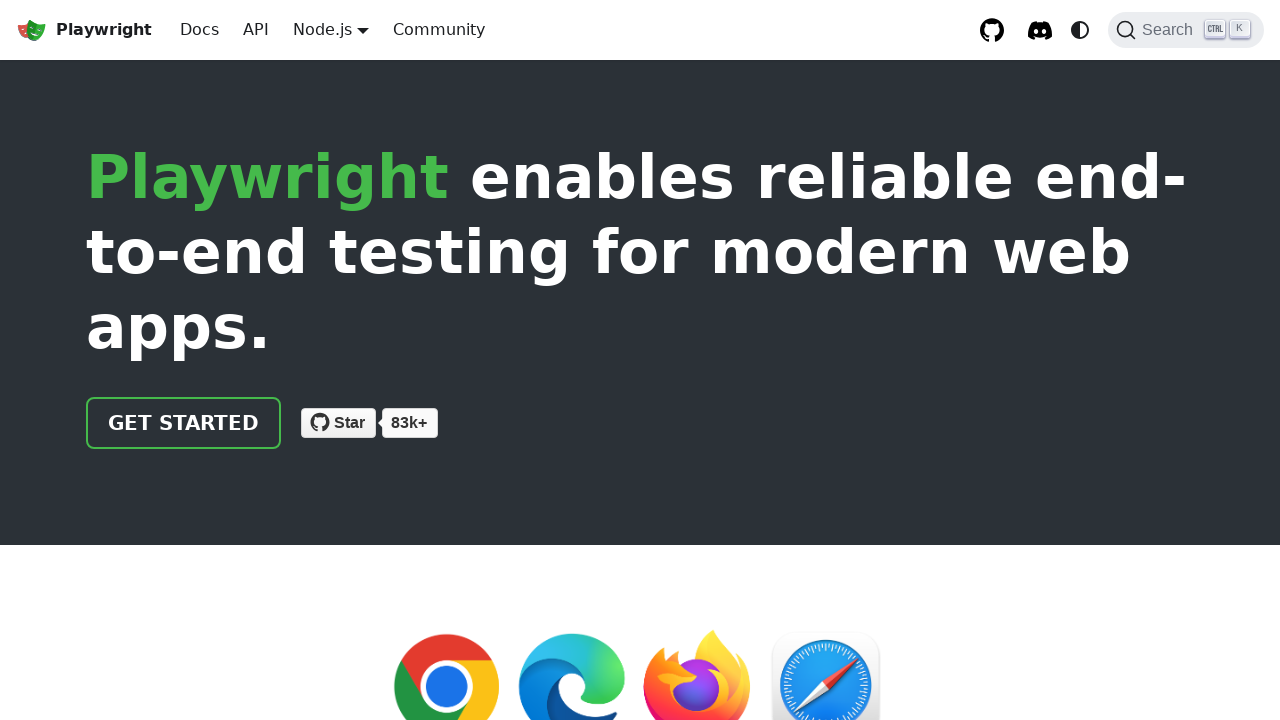

Clicked the 'Get started' link at (184, 423) on internal:role=link[name="Get started"i]
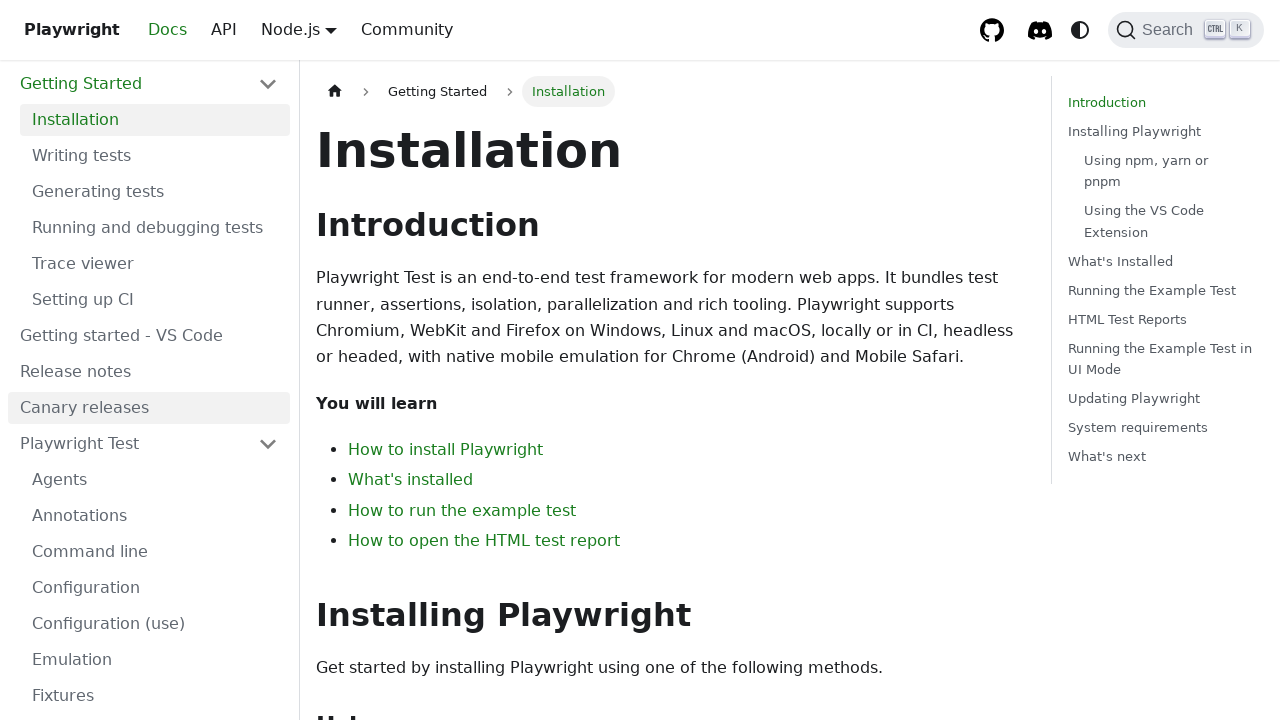

Installation heading is visible
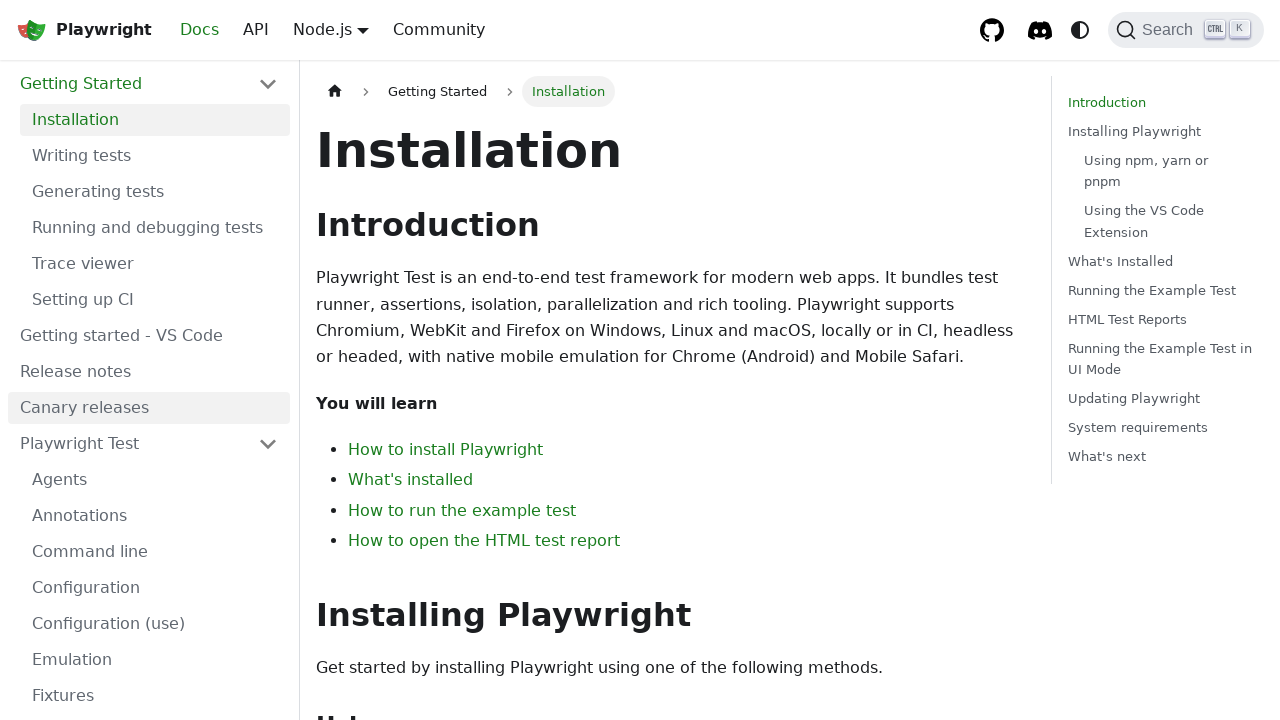

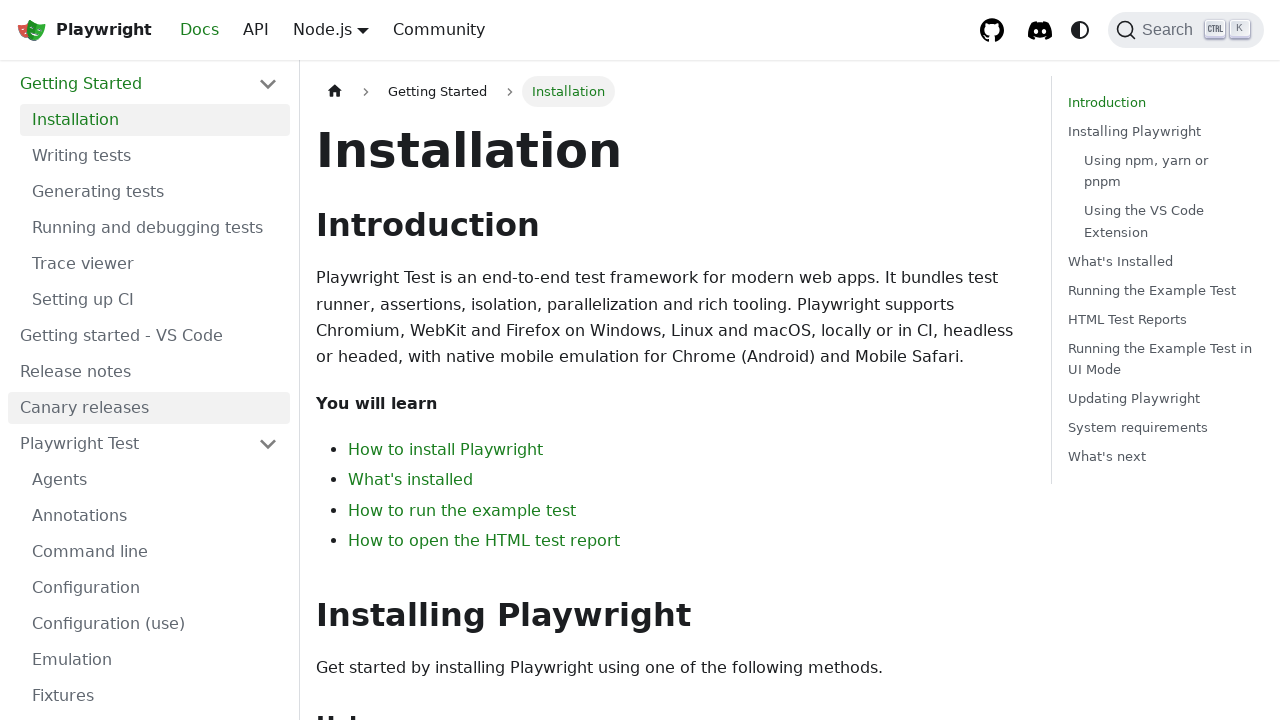